Tests dynamic content loading by clicking a start button and waiting for a dynamically rendered element to become visible

Starting URL: https://the-internet.herokuapp.com/dynamic_loading/2

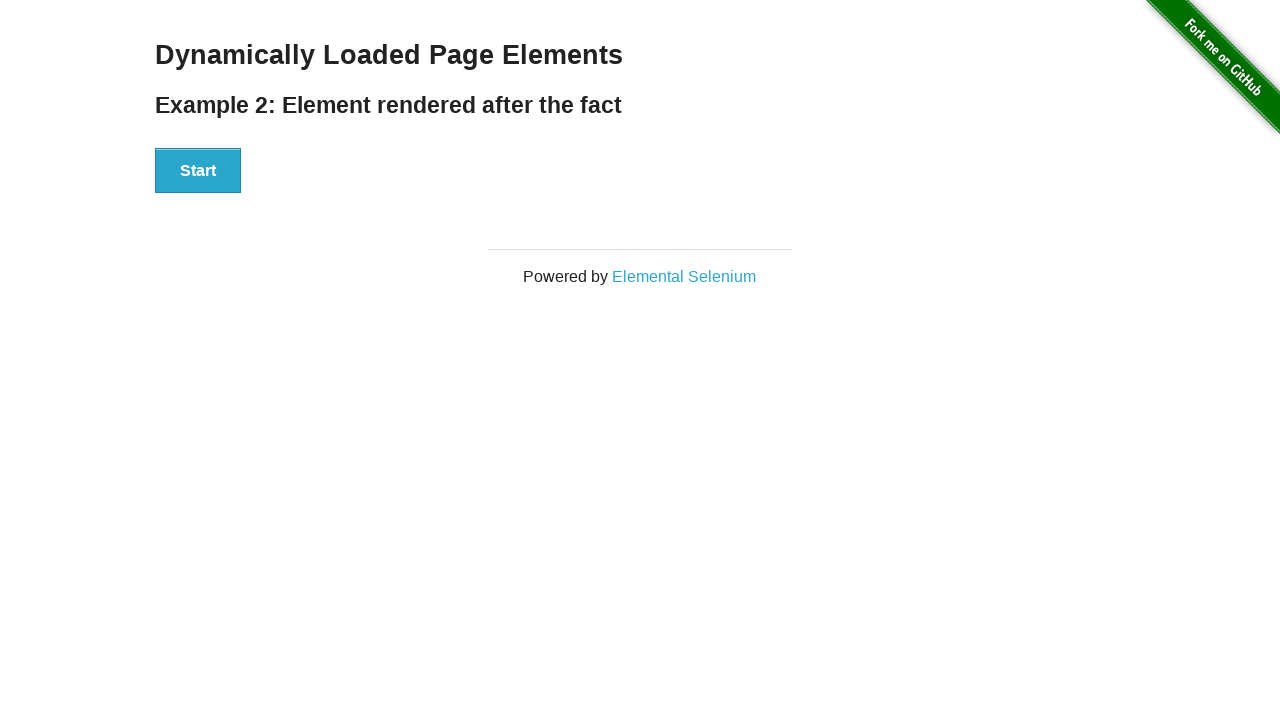

Clicked start button to trigger dynamic content loading at (198, 171) on button
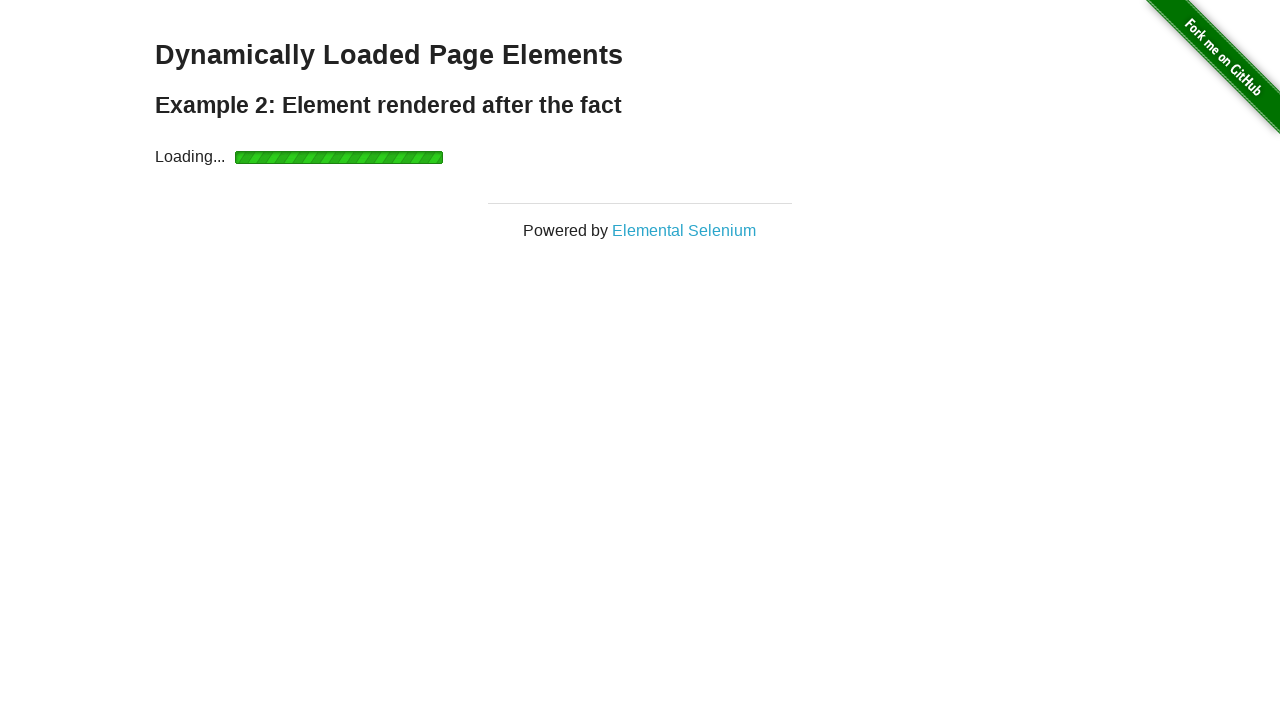

Waited for dynamically rendered finish element to become visible
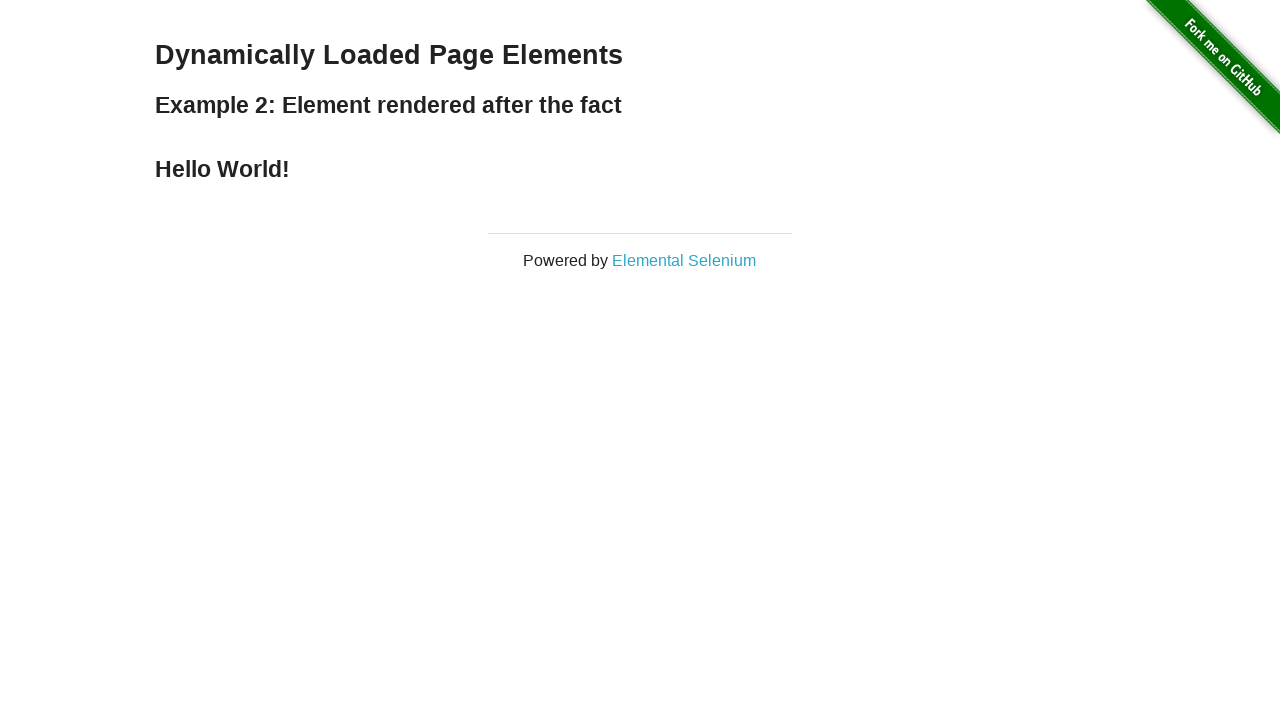

Located the finish element
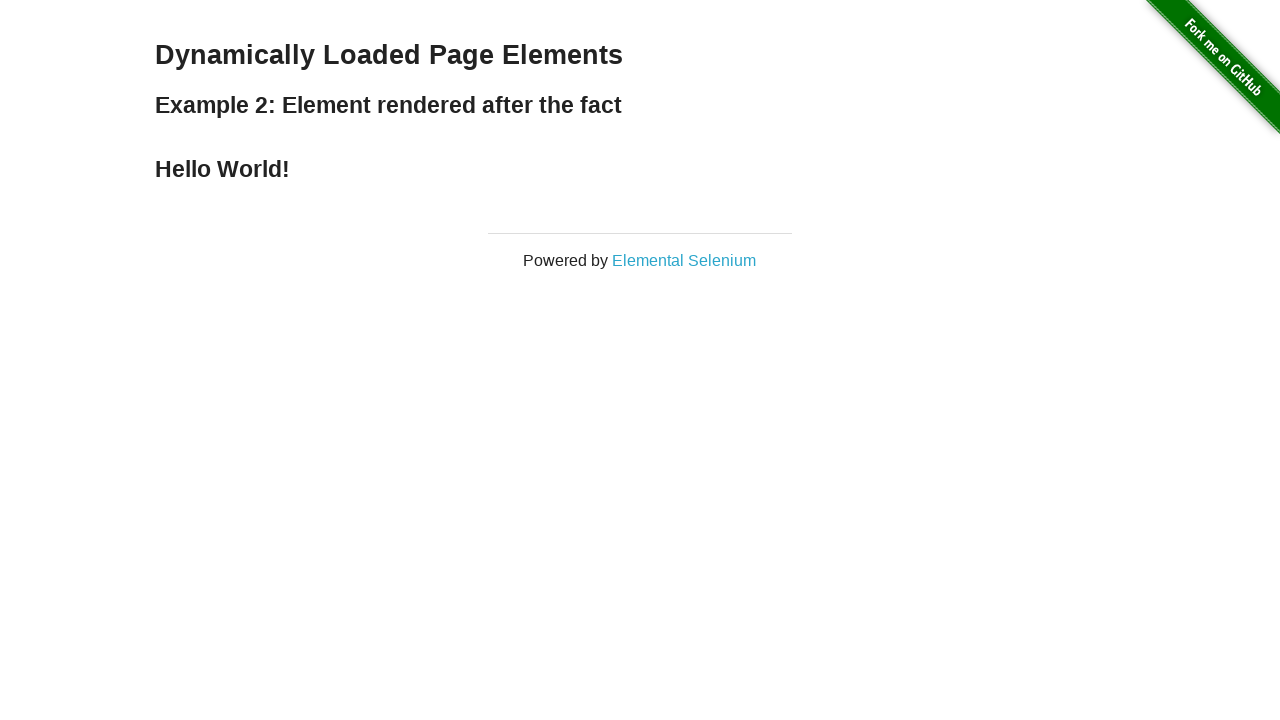

Verified that finish element is visible
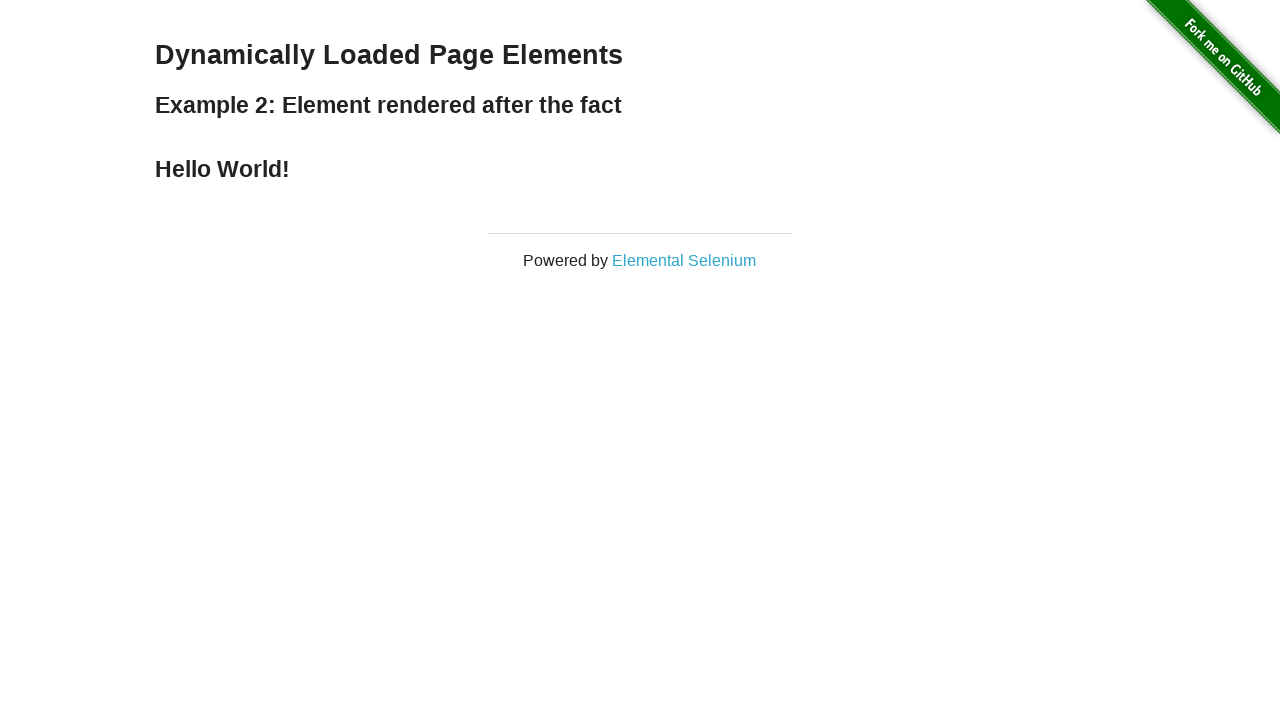

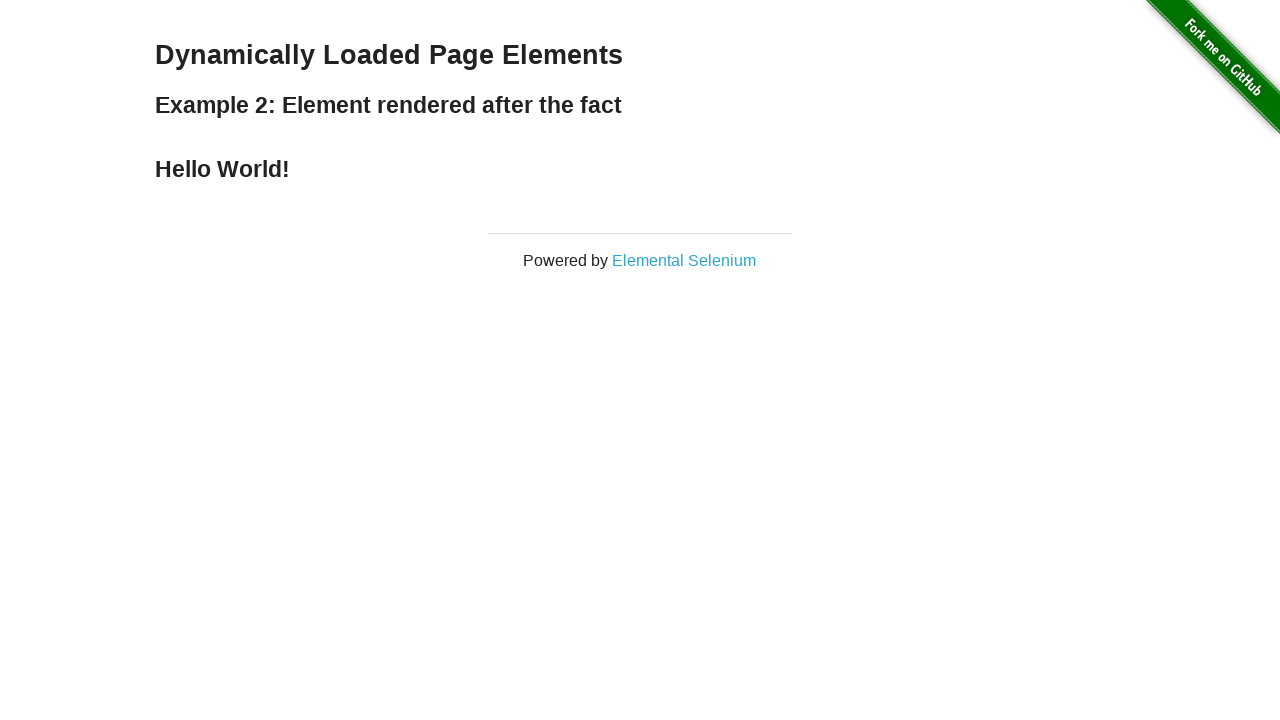